Tests scrolling to the bottom of a large page using JavaScript

Starting URL: https://the-internet.herokuapp.com/large

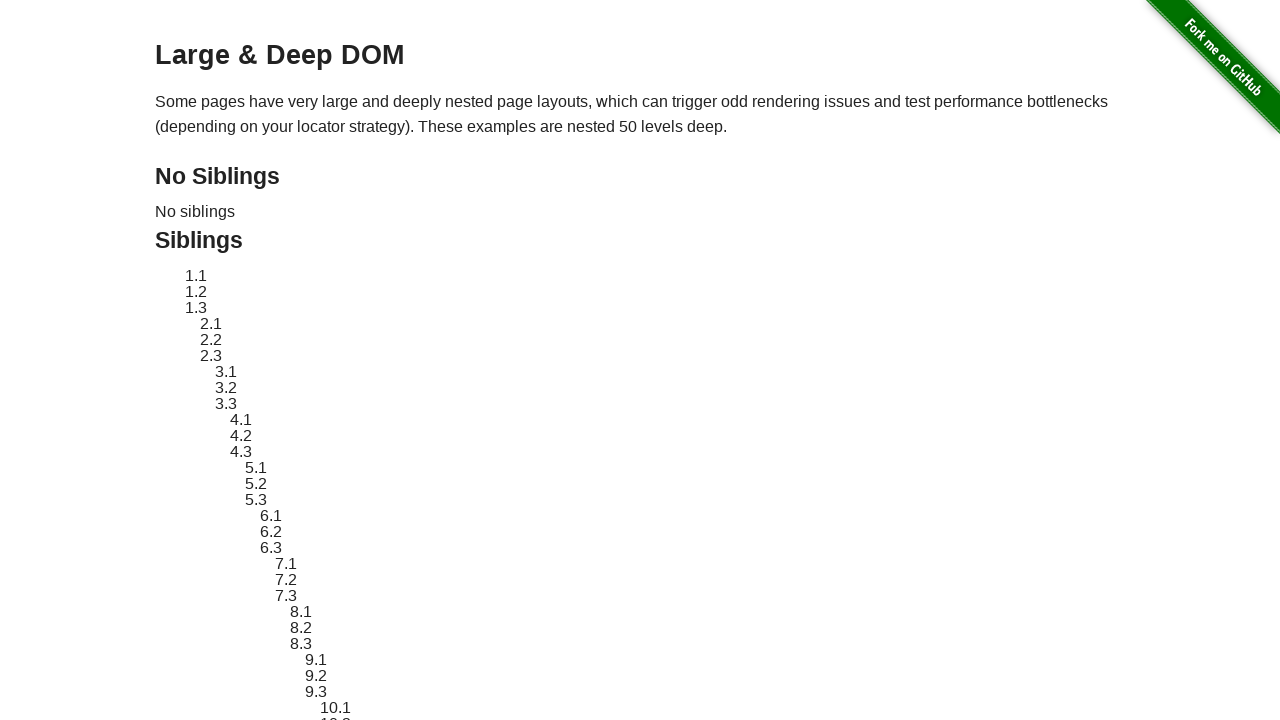

Navigated to large page URL
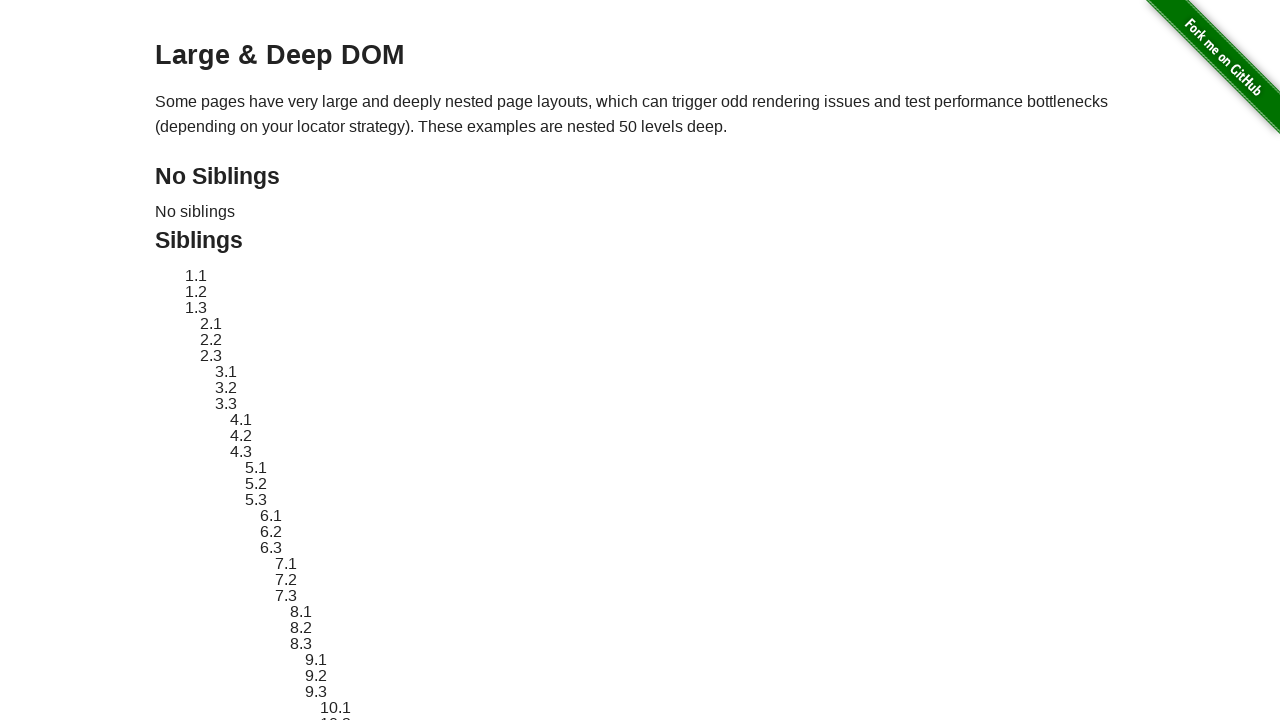

Scrolled to the bottom of the page using JavaScript
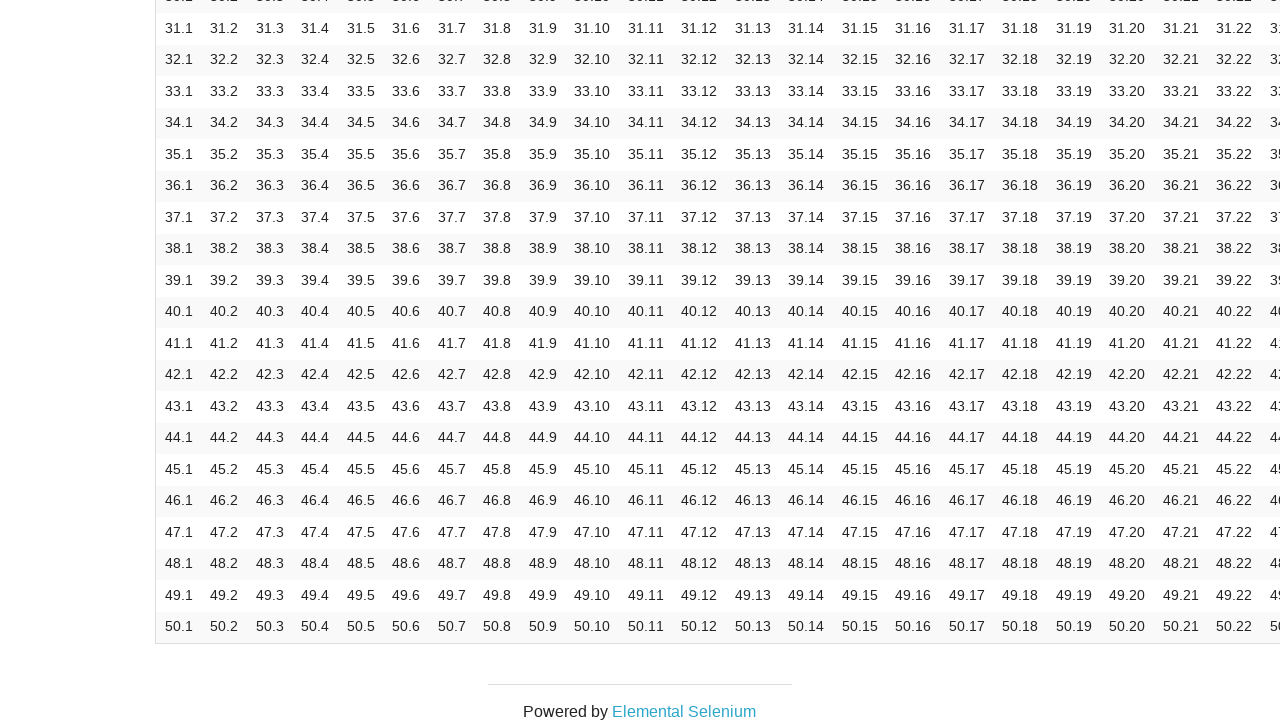

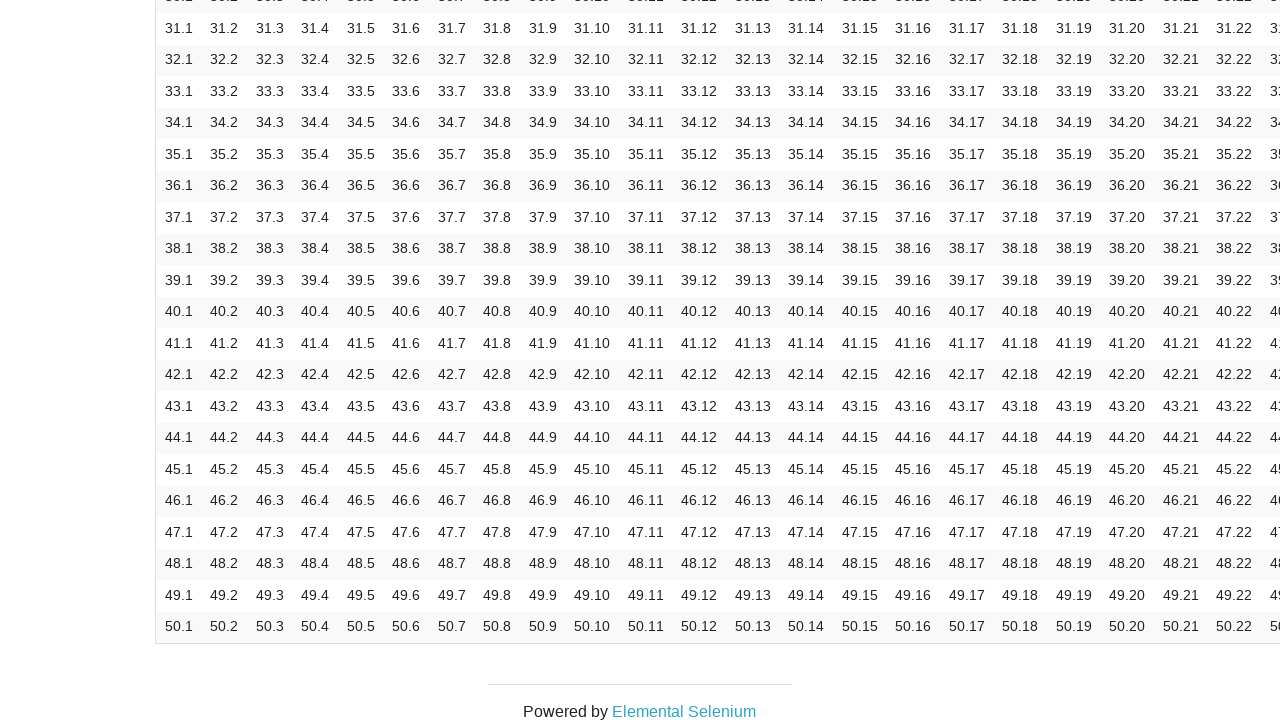